Tests dropdown selection functionality by selecting values from year, month, day, and state dropdowns on a test page

Starting URL: https://testcenter.techproeducation.com/index.php?page=dropdown

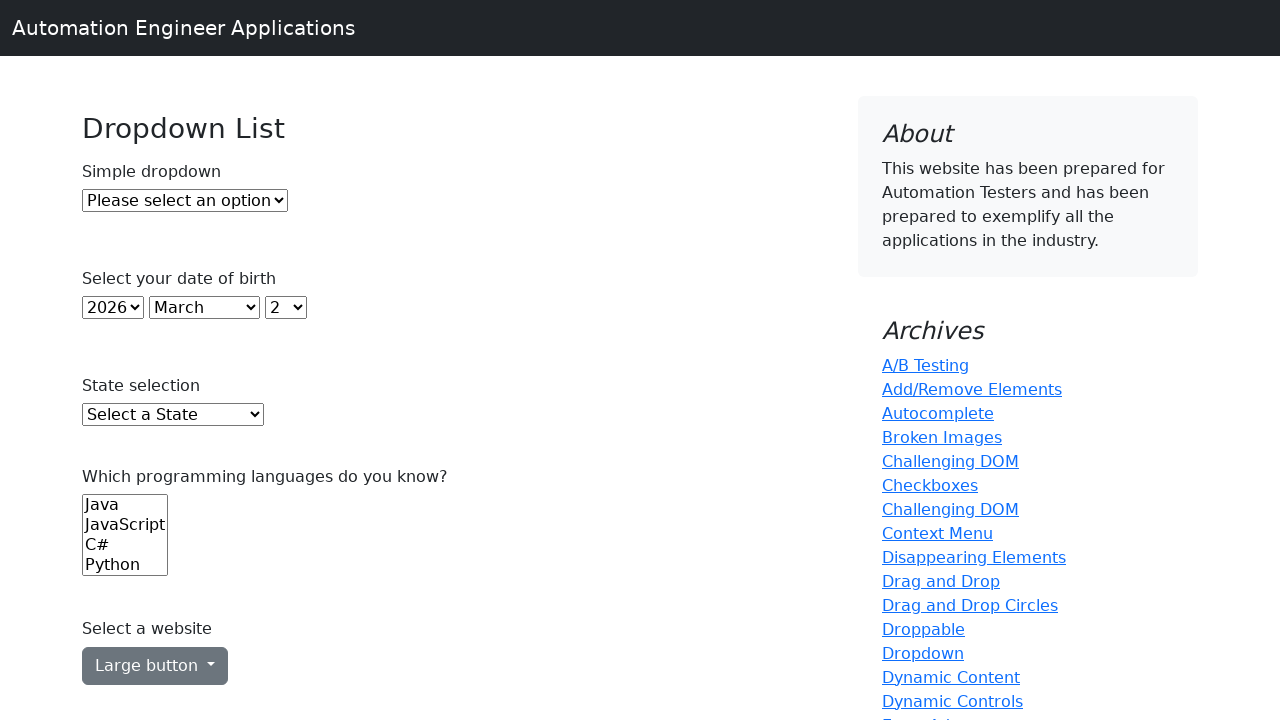

Selected year 2005 from year dropdown on select#year
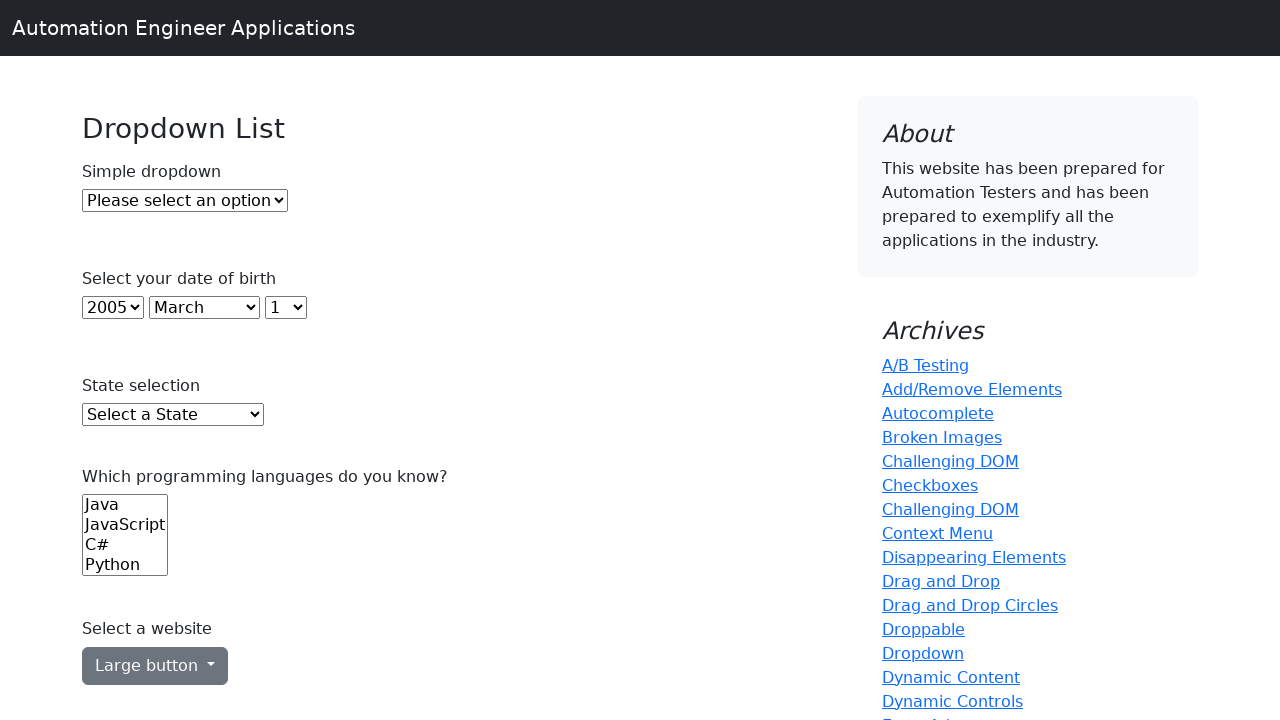

Selected November from month dropdown on select#month
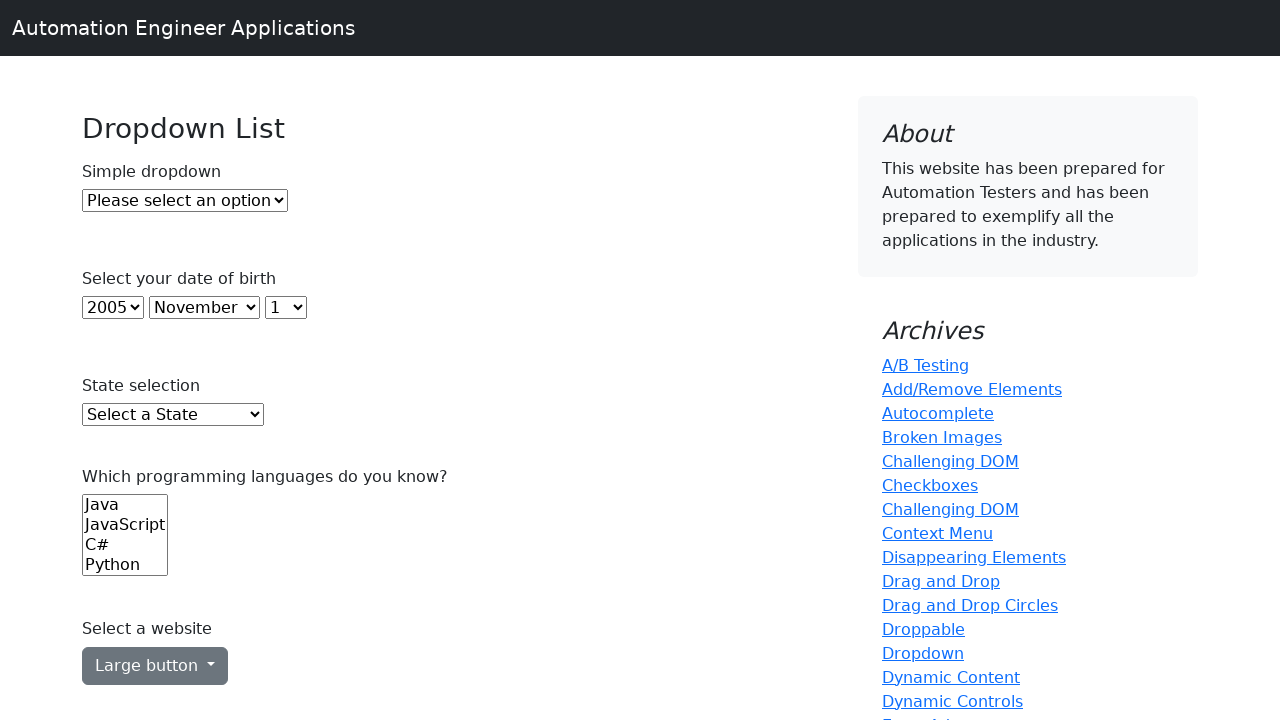

Selected day 10 from day dropdown on select#day
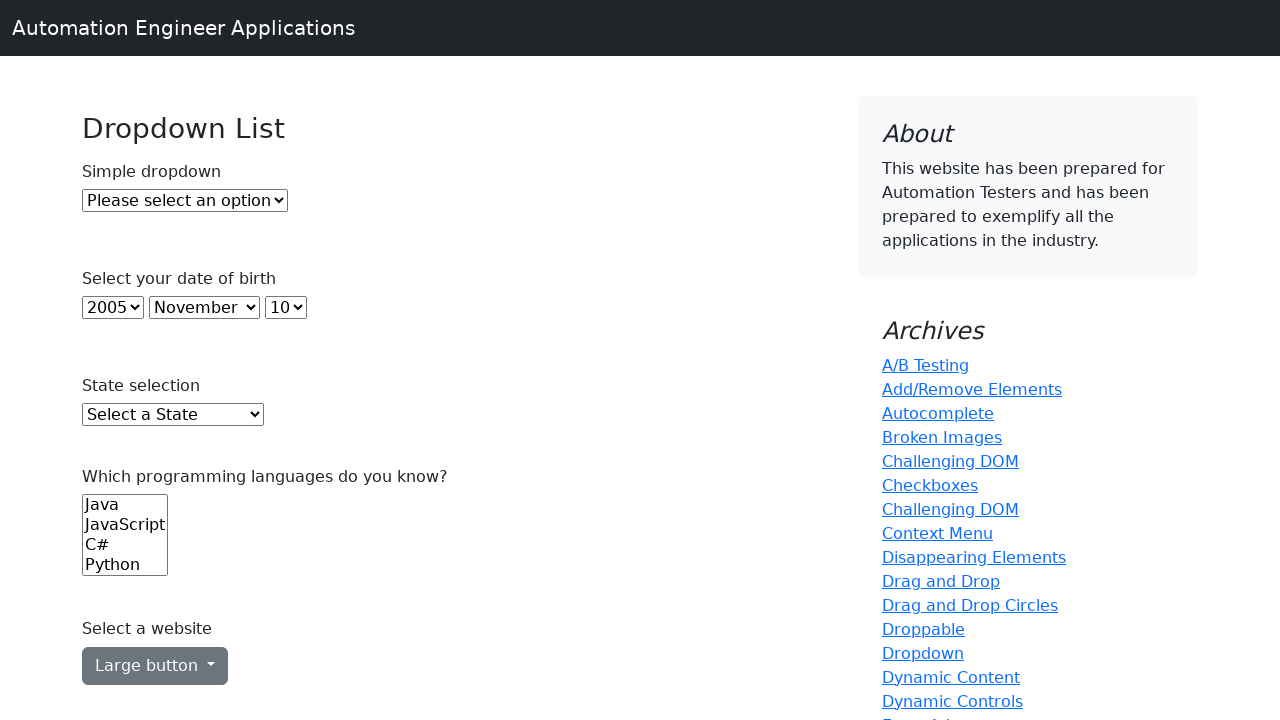

Selected Texas from state dropdown on select#state
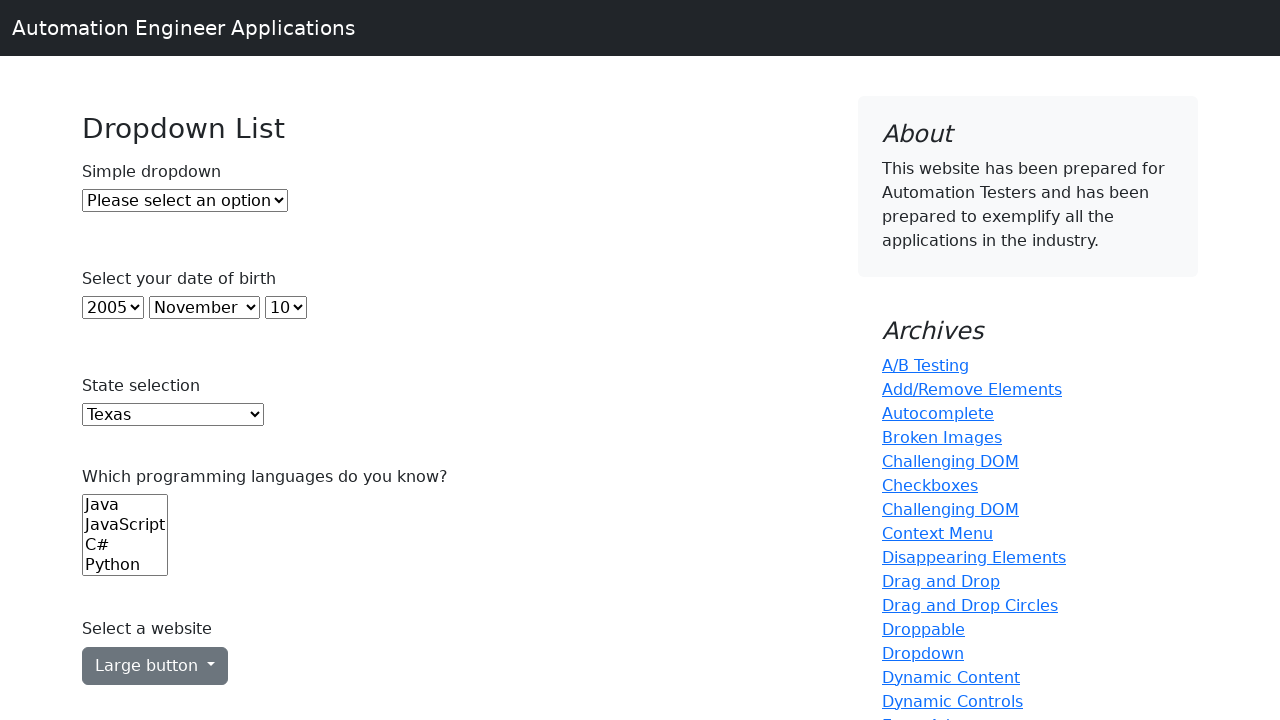

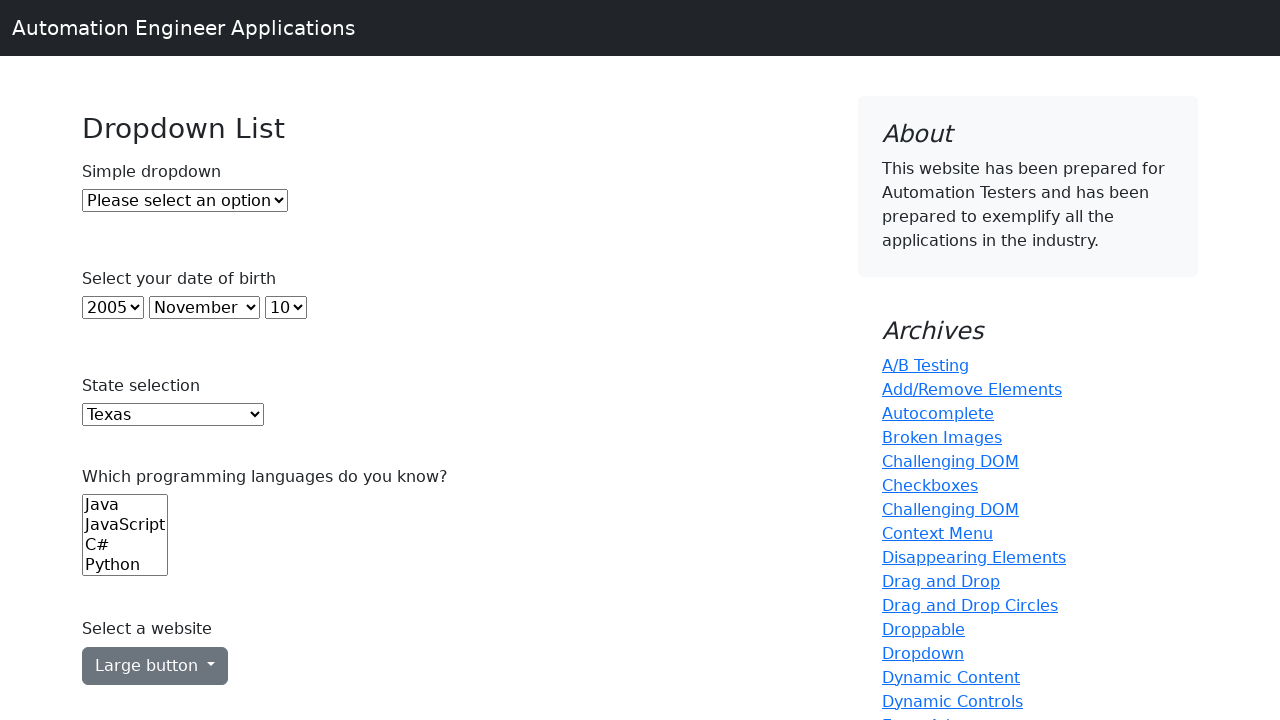